Scrolls to Twitter element and checks if it is visible in viewport

Starting URL: https://v5.webdriver.io/docs/api.html

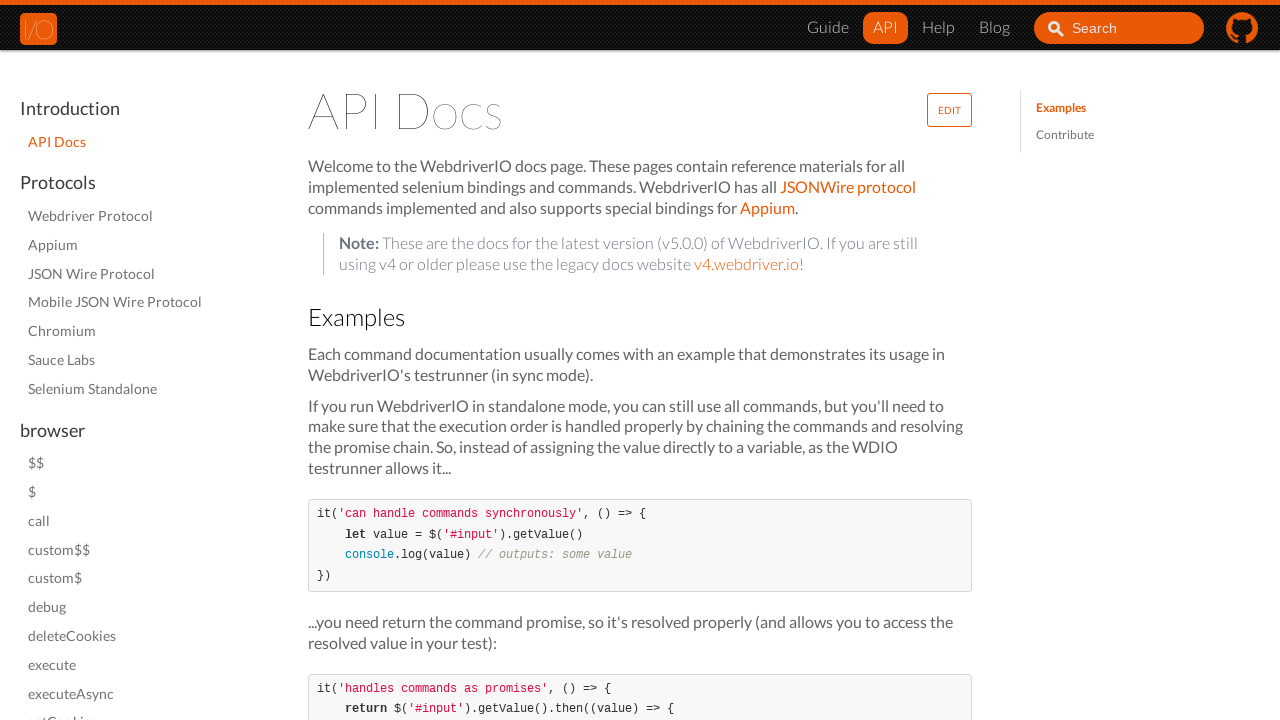

Located Twitter element by href attribute
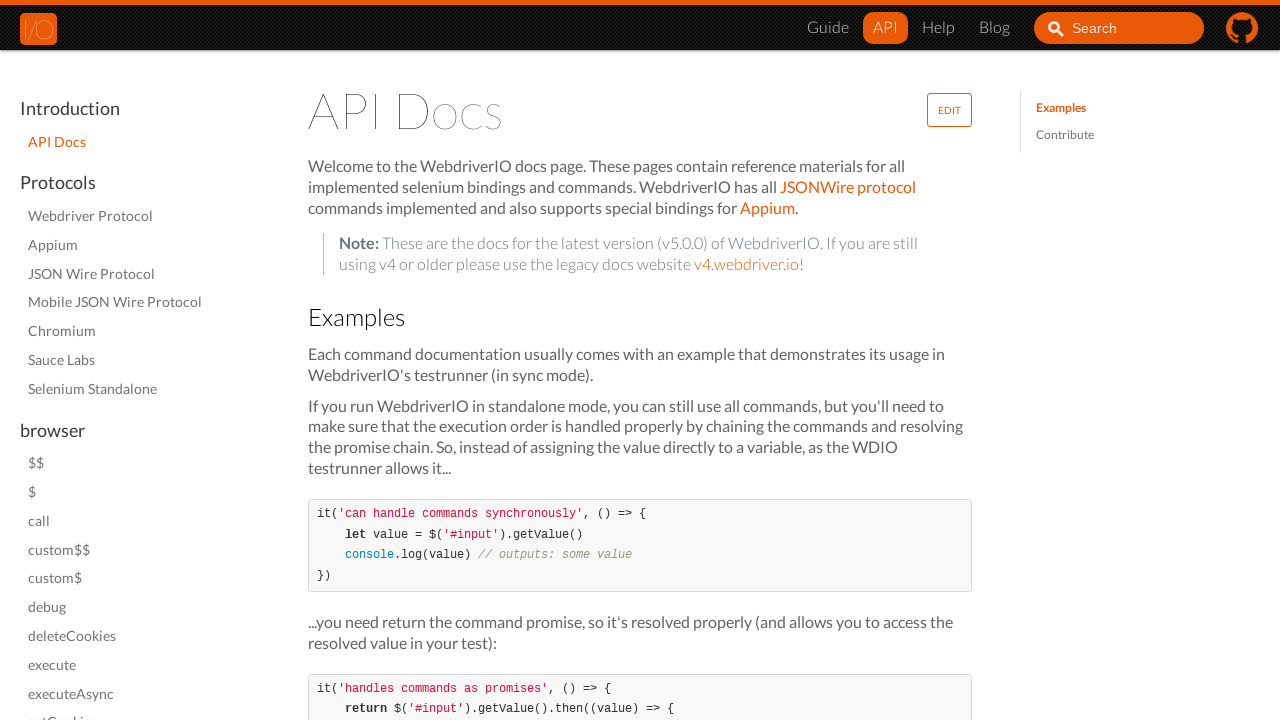

Scrolled Twitter element into view
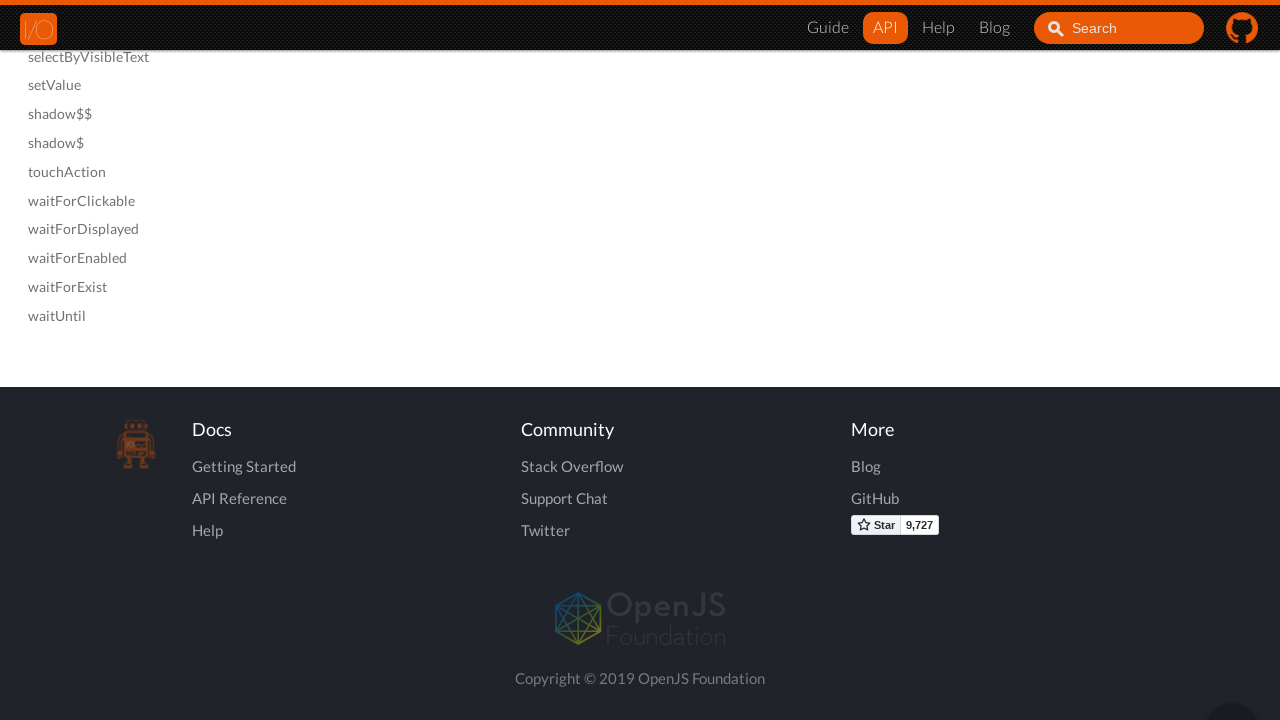

Checked if Twitter element is visible in viewport: True
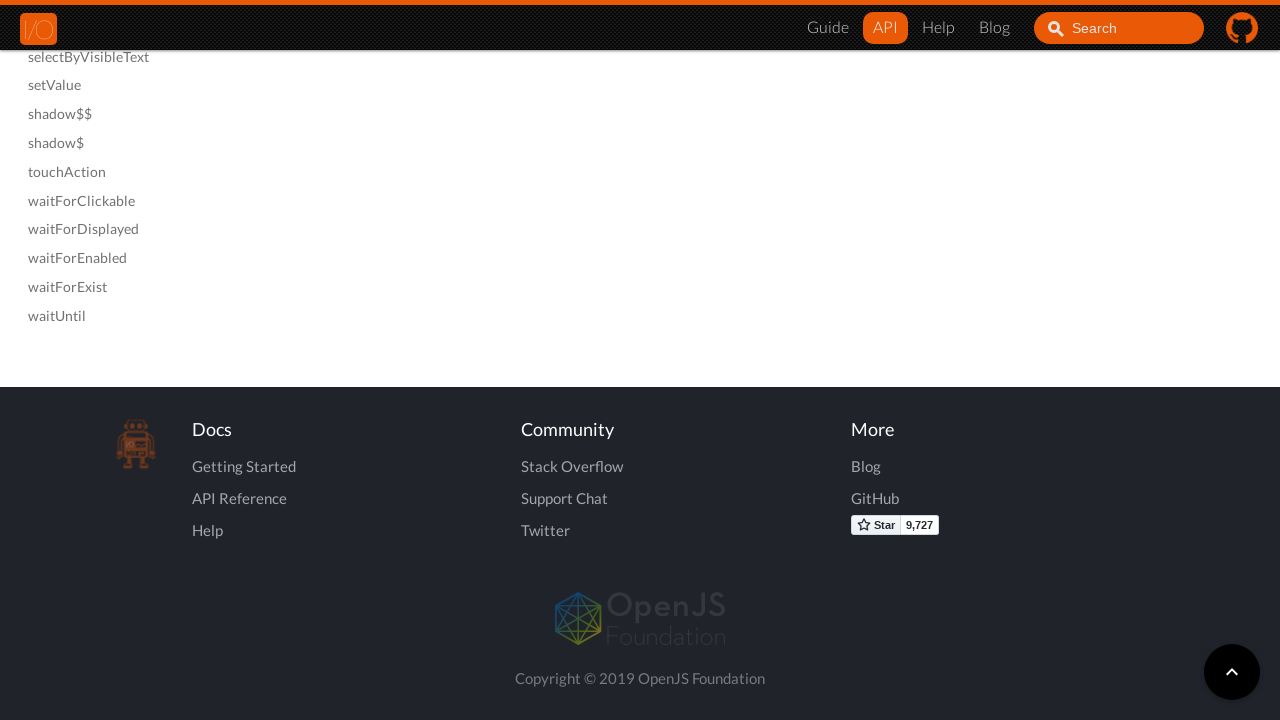

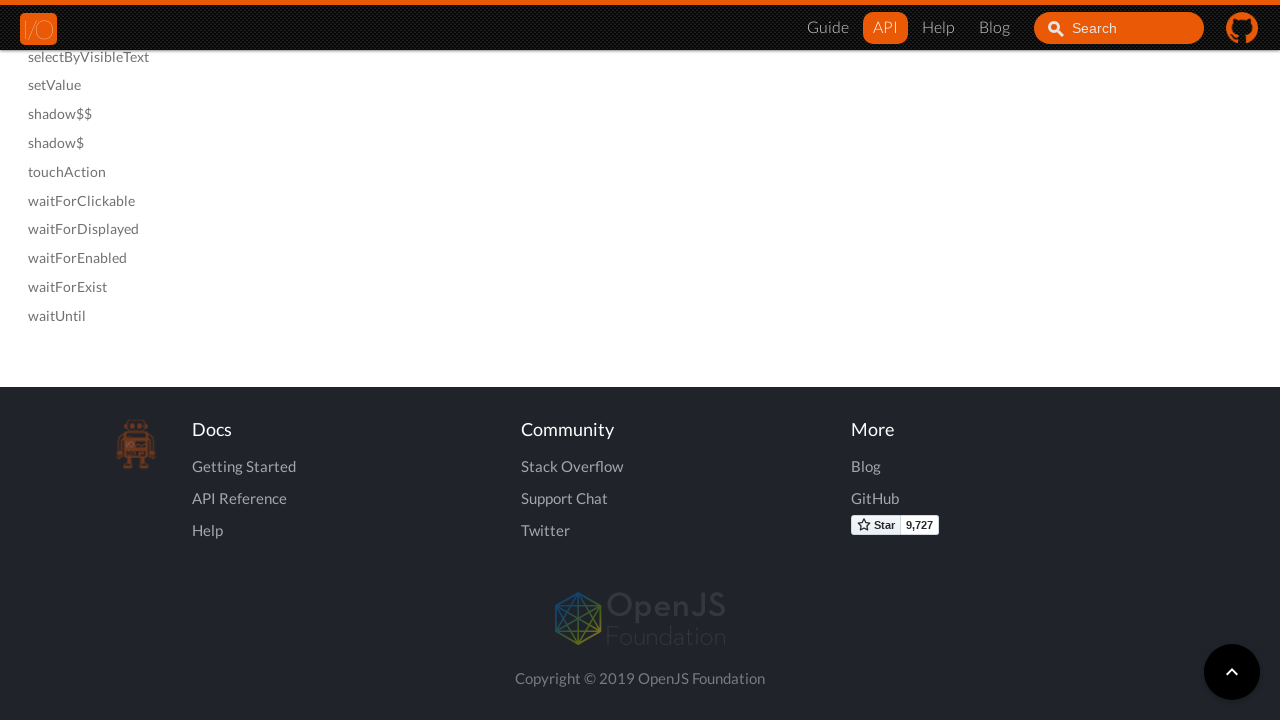